Tests that the Integers Only checkbox works with subtraction operation on decimal numbers

Starting URL: https://testsheepnz.github.io/BasicCalculator

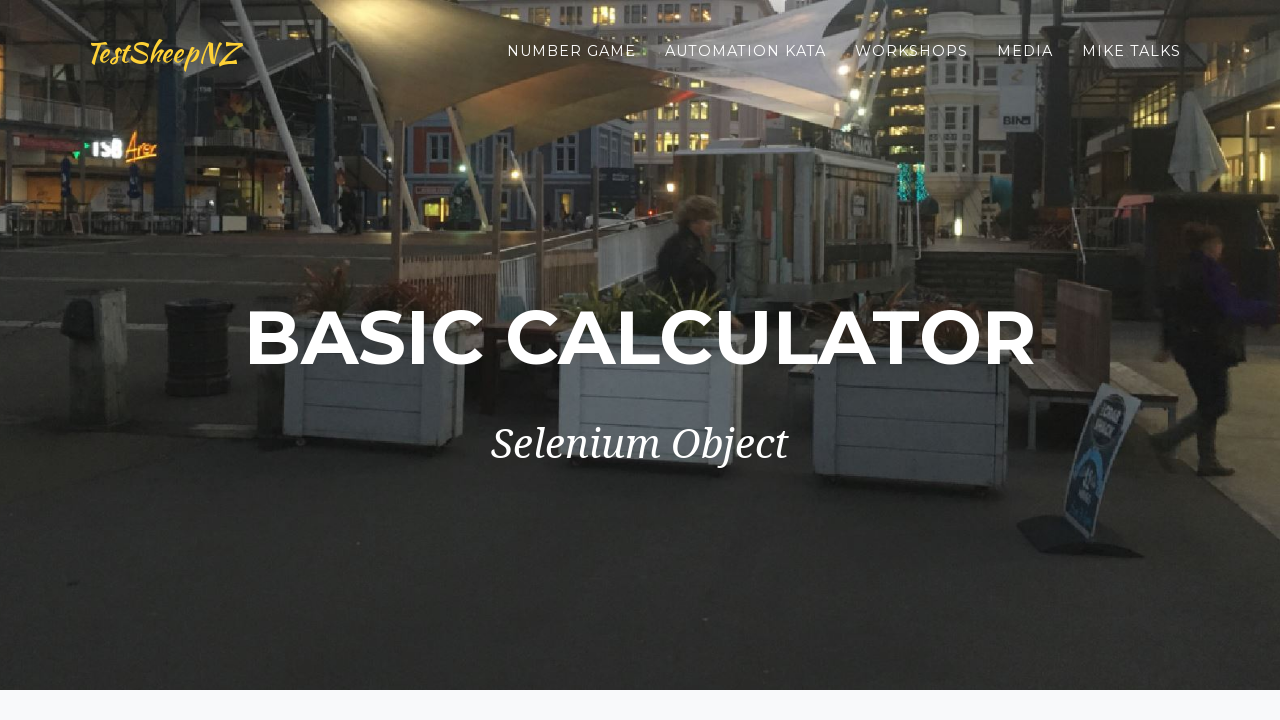

Selected build version 2 from dropdown on select[name="selectBuild"]
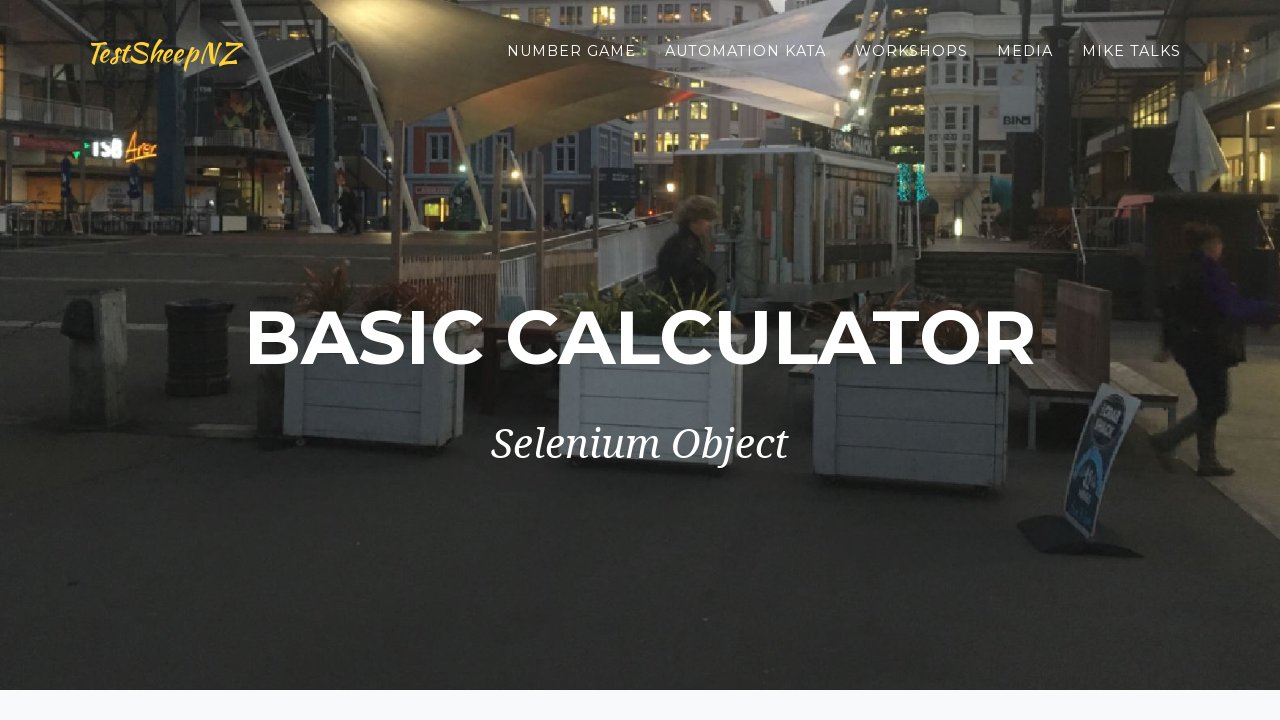

Entered 112.6 in first number field on #number1Field
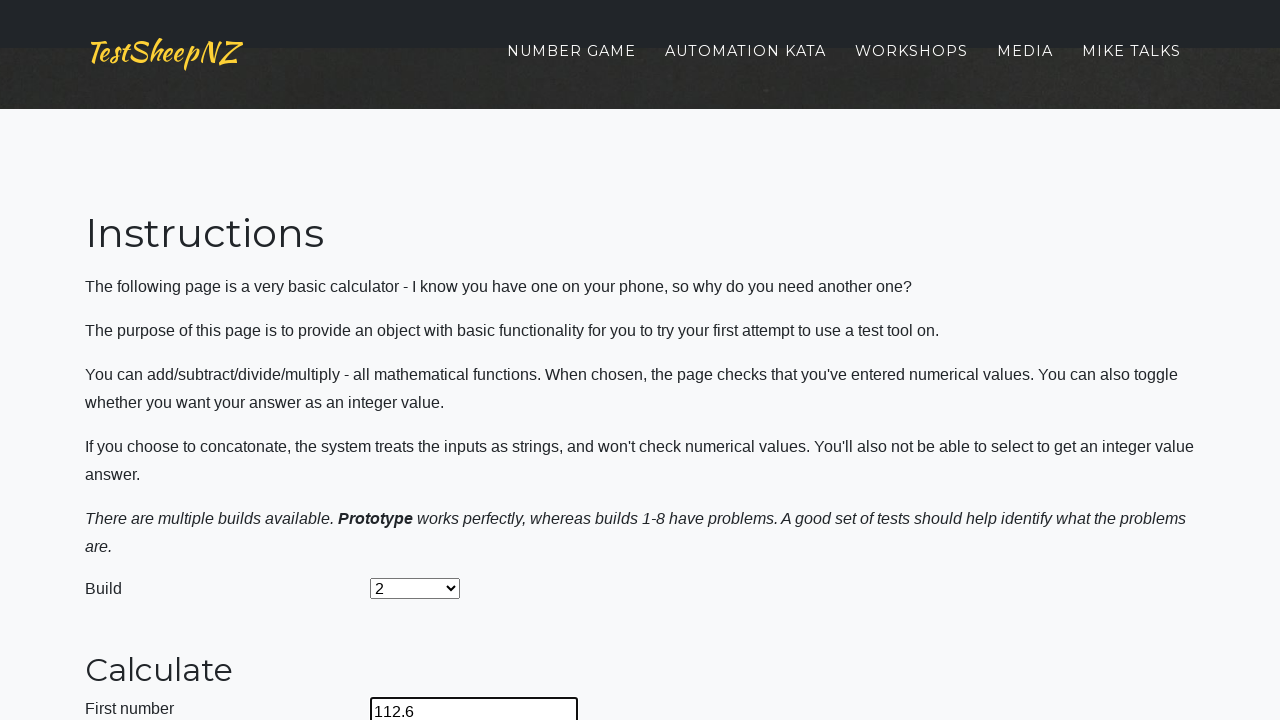

Entered 11.8 in second number field on #number2Field
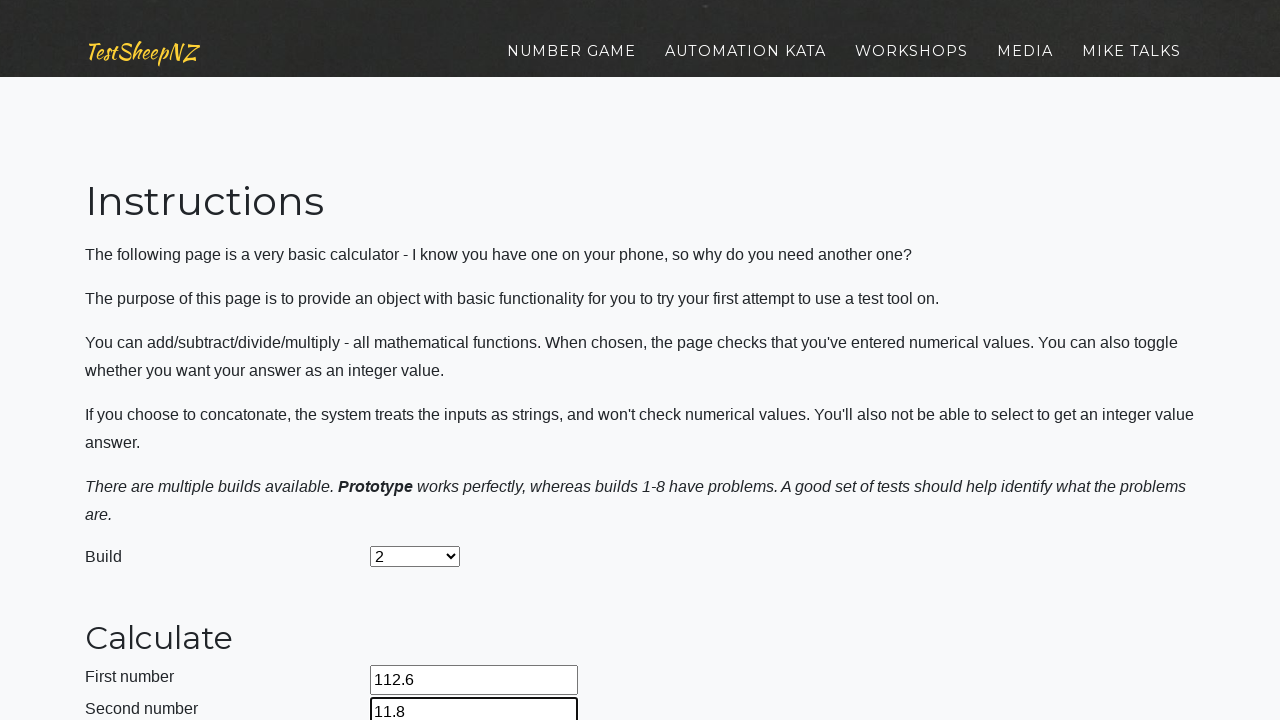

Selected subtraction operation on select[name="selectOperation"]
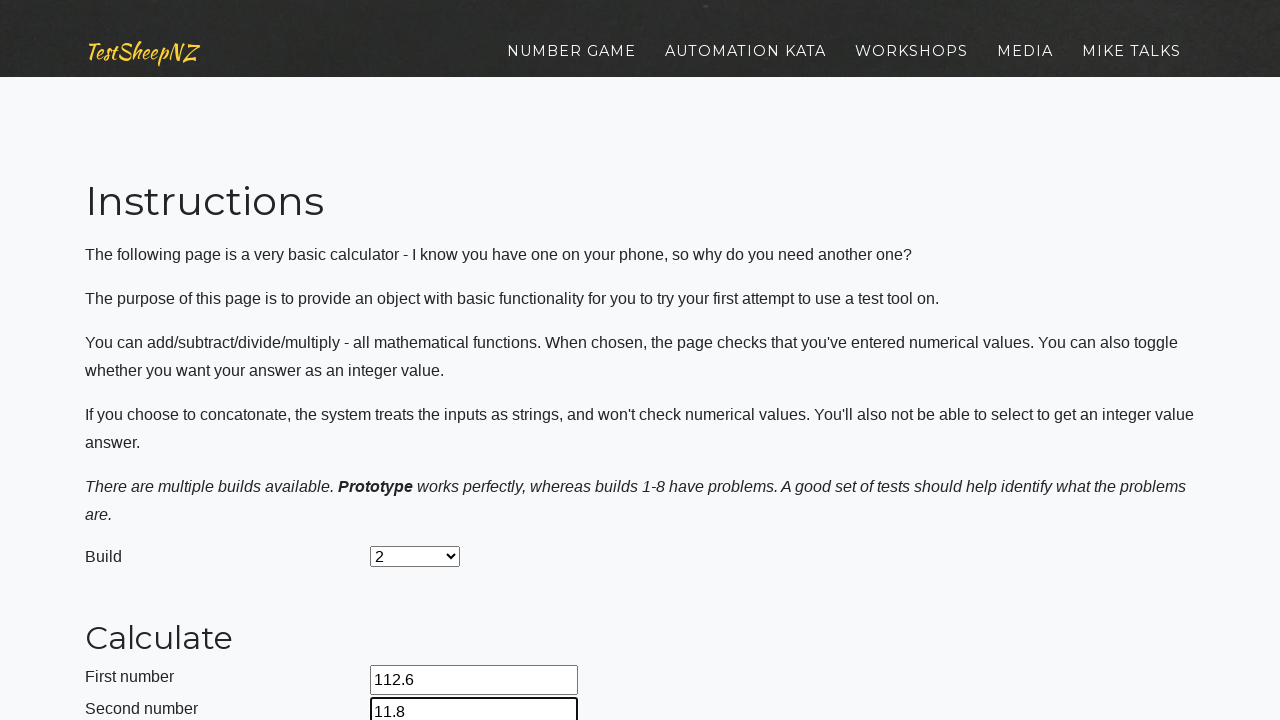

Clicked Integers Only checkbox at (376, 428) on #integerSelect
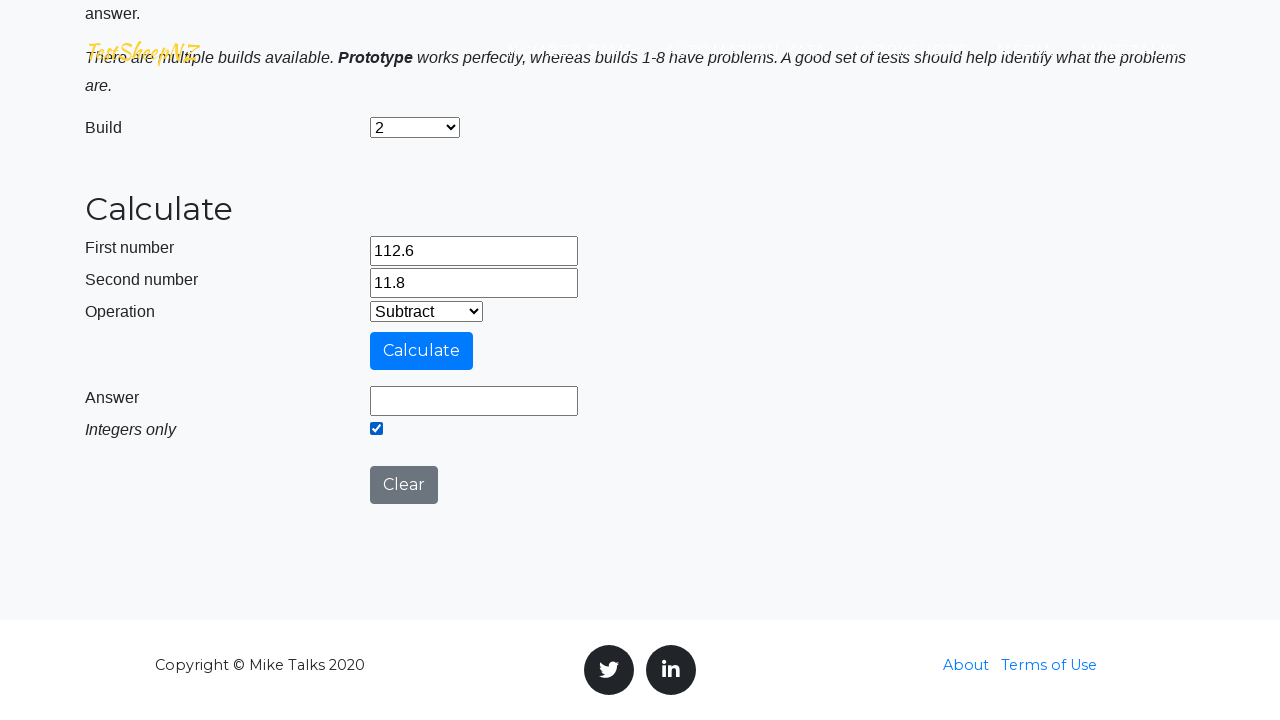

Clicked calculate button to perform subtraction with integers only at (422, 351) on #calculateButton
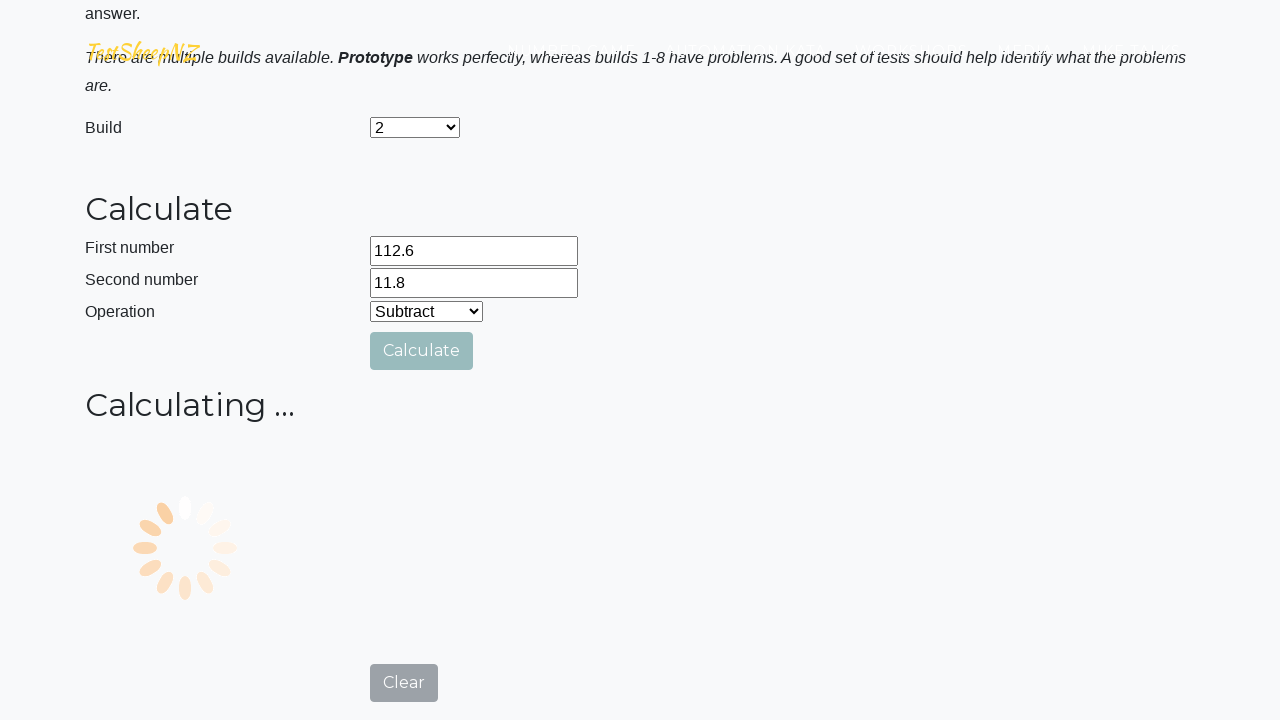

Answer field loaded with calculation result
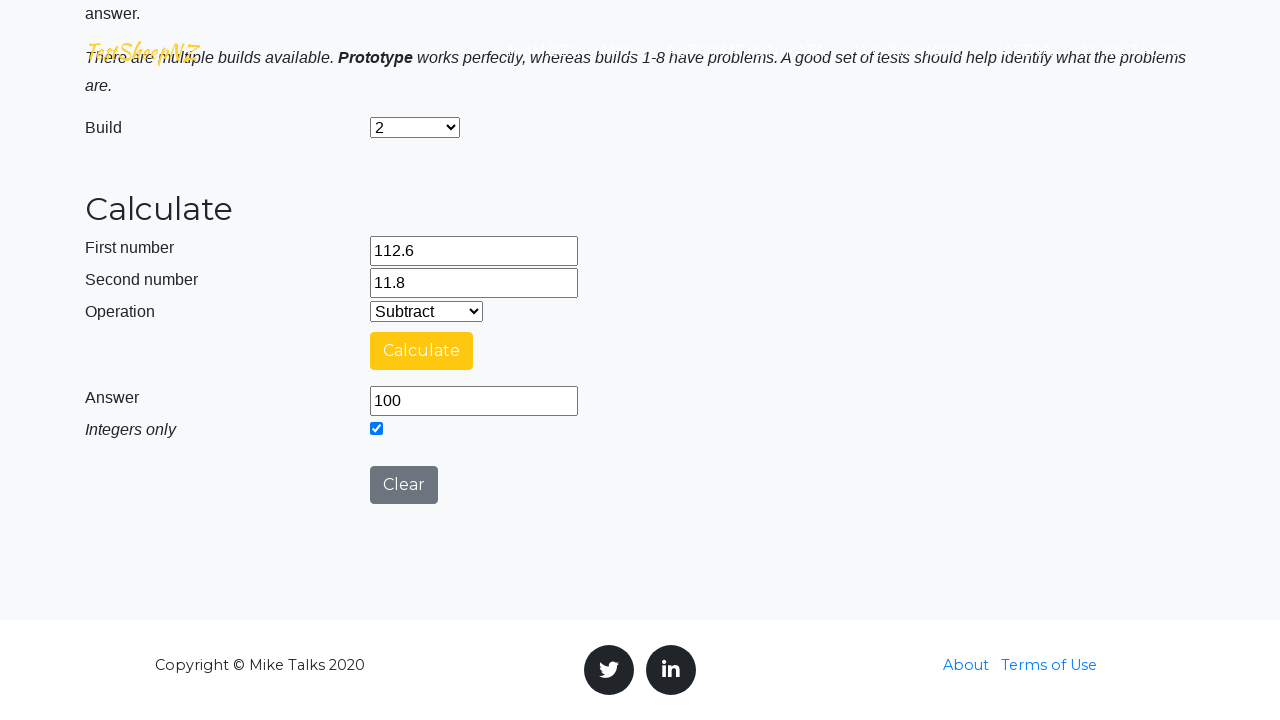

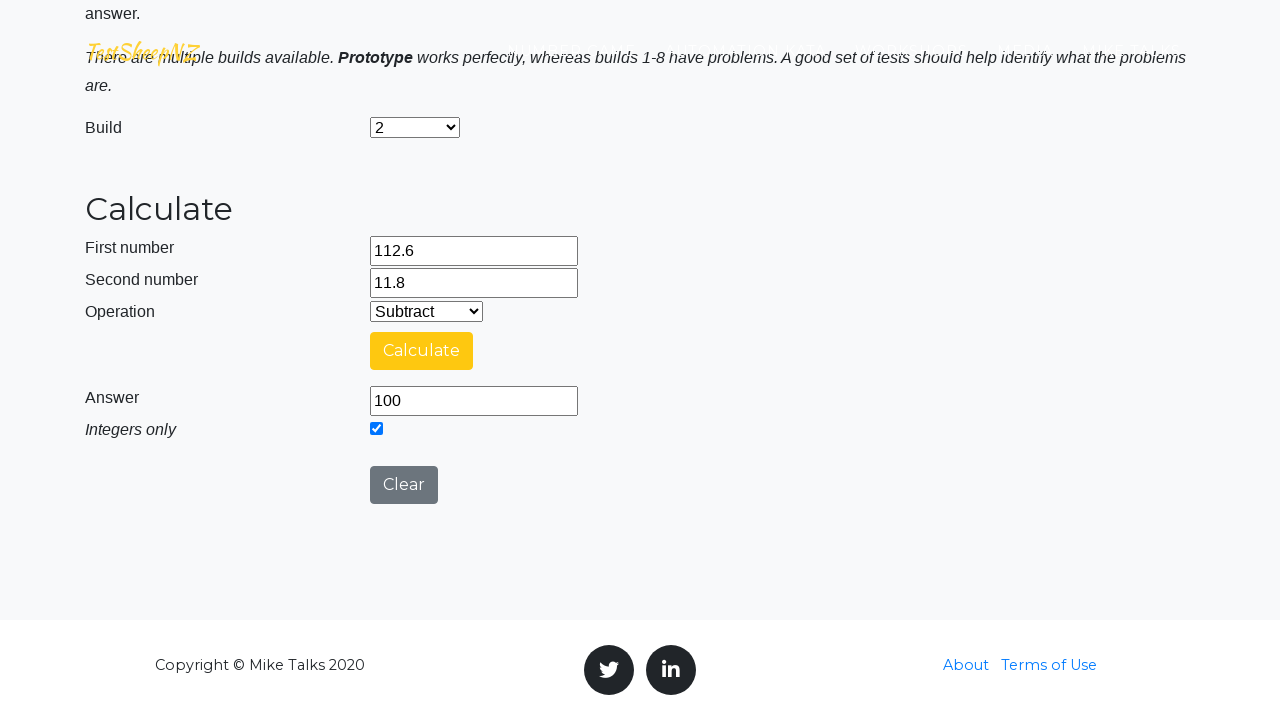